Tests Habr website by navigating to hubs section, searching for career-related content, and verifying rating column presence using page object pattern

Starting URL: https://habr.com/

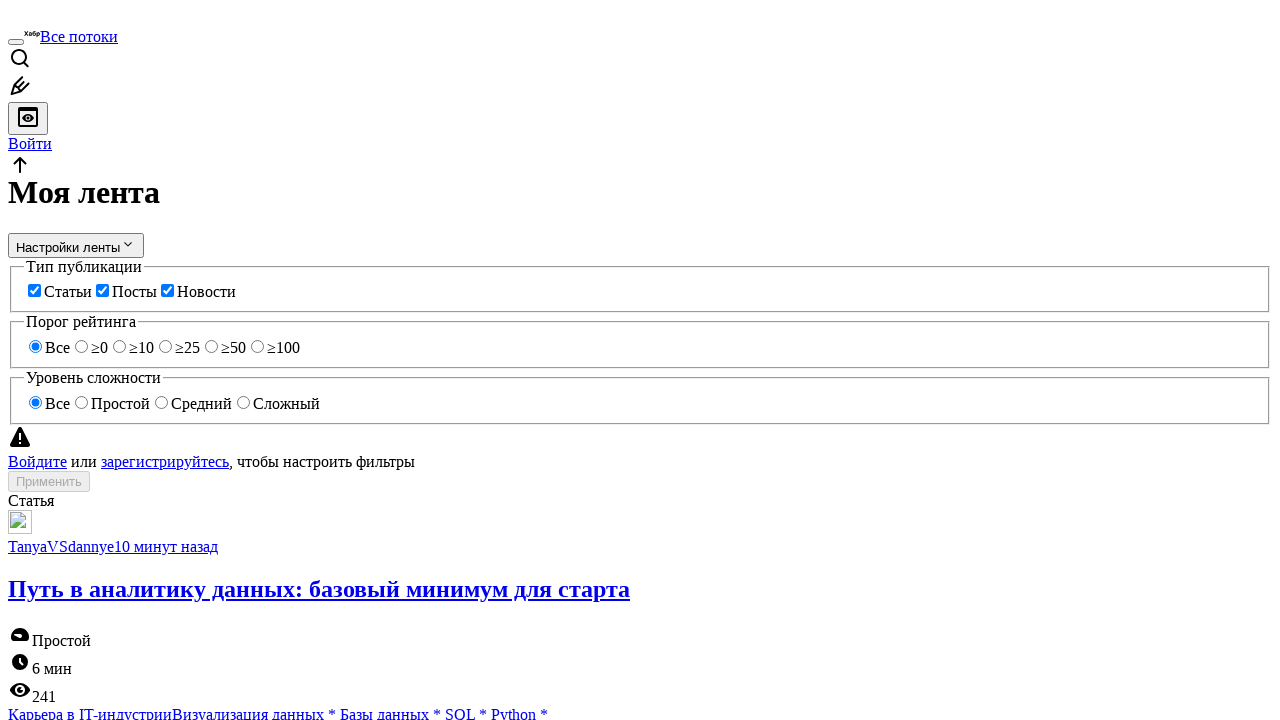

Clicked on articles section link at (79, 36) on a[href='/ru/articles/']
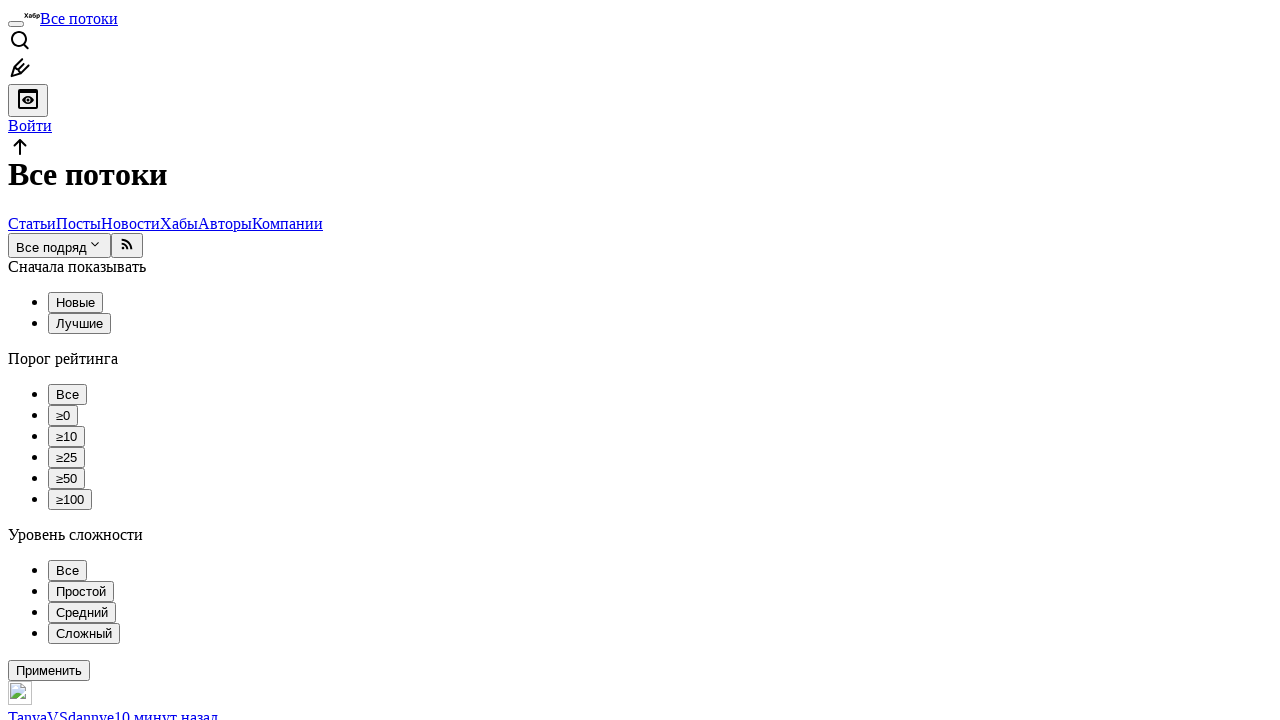

Clicked on hubs section link at (179, 223) on a[href='/ru/hubs/']
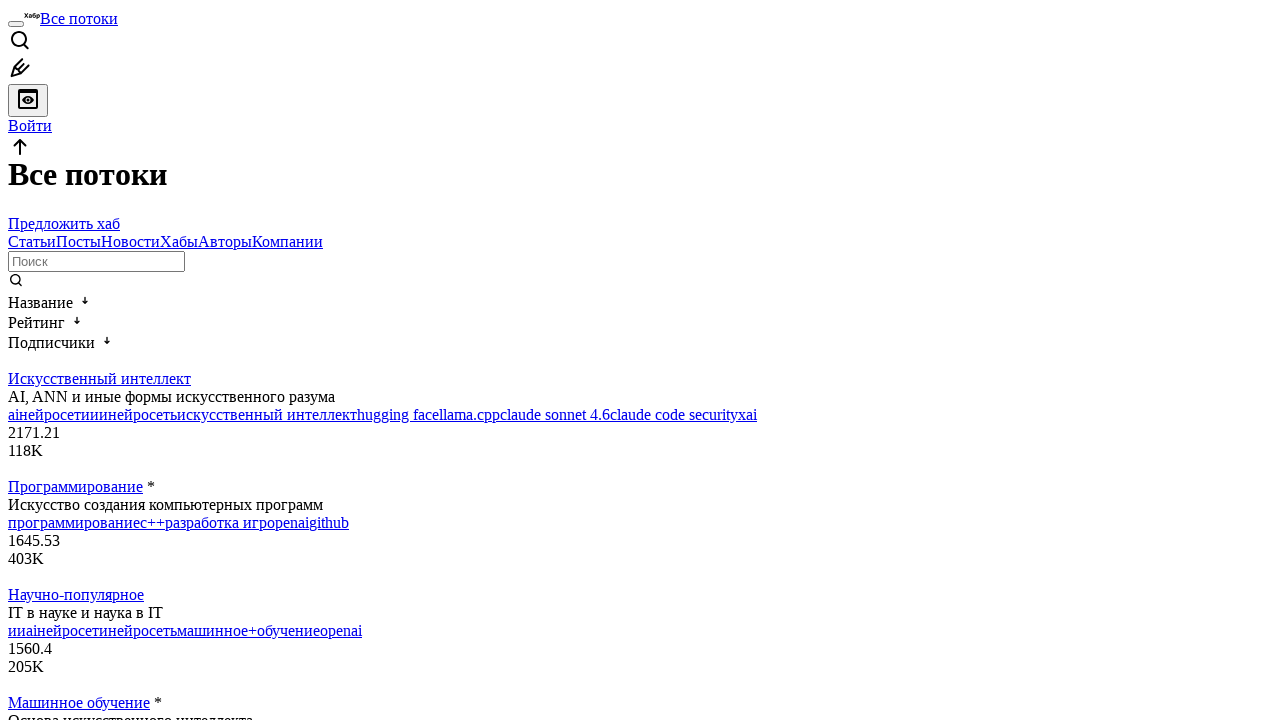

Filled search field with 'карьера' on input[name='searchQuery']
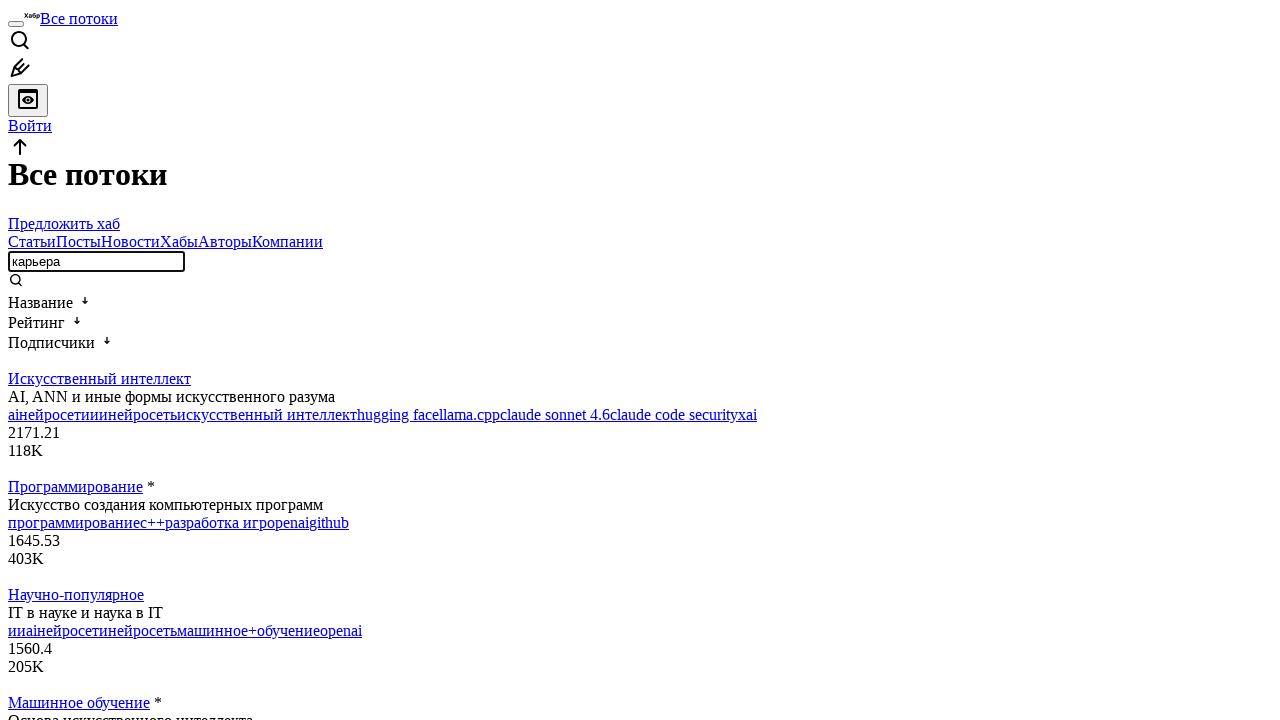

Clicked search submit button at (640, 282) on .tm-input-text-decorated__label
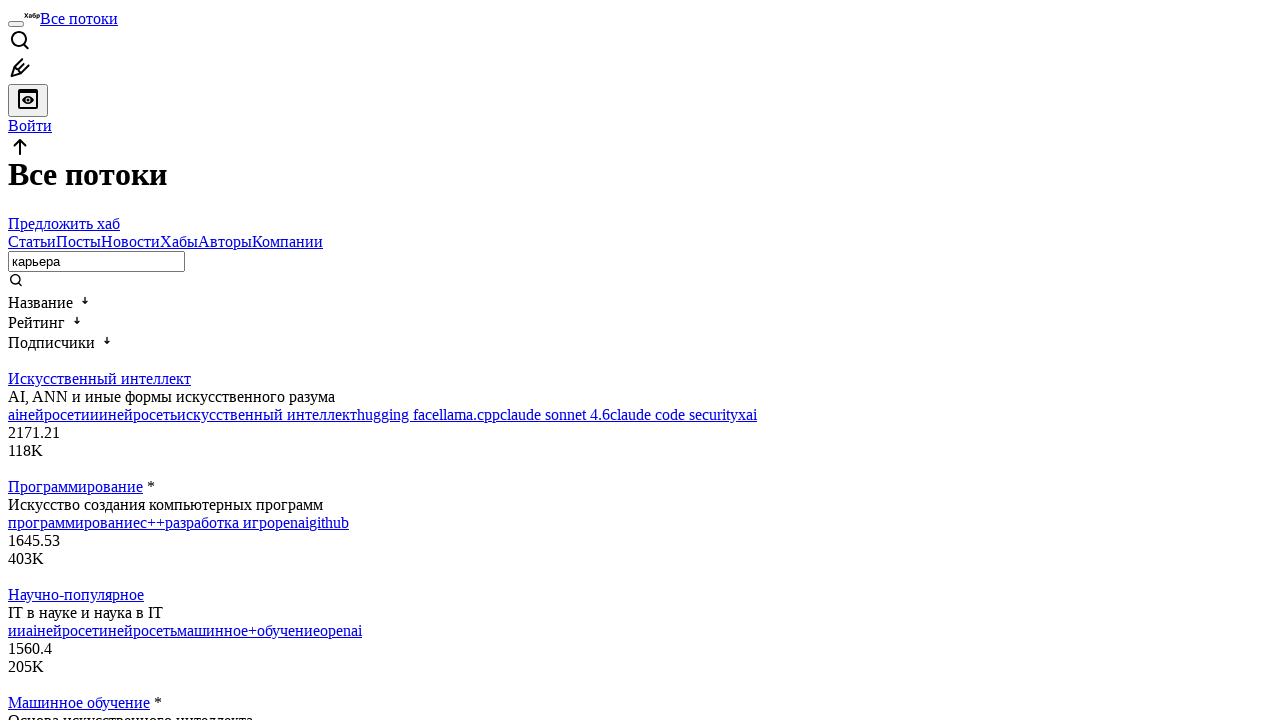

Verified rating column is present in search results
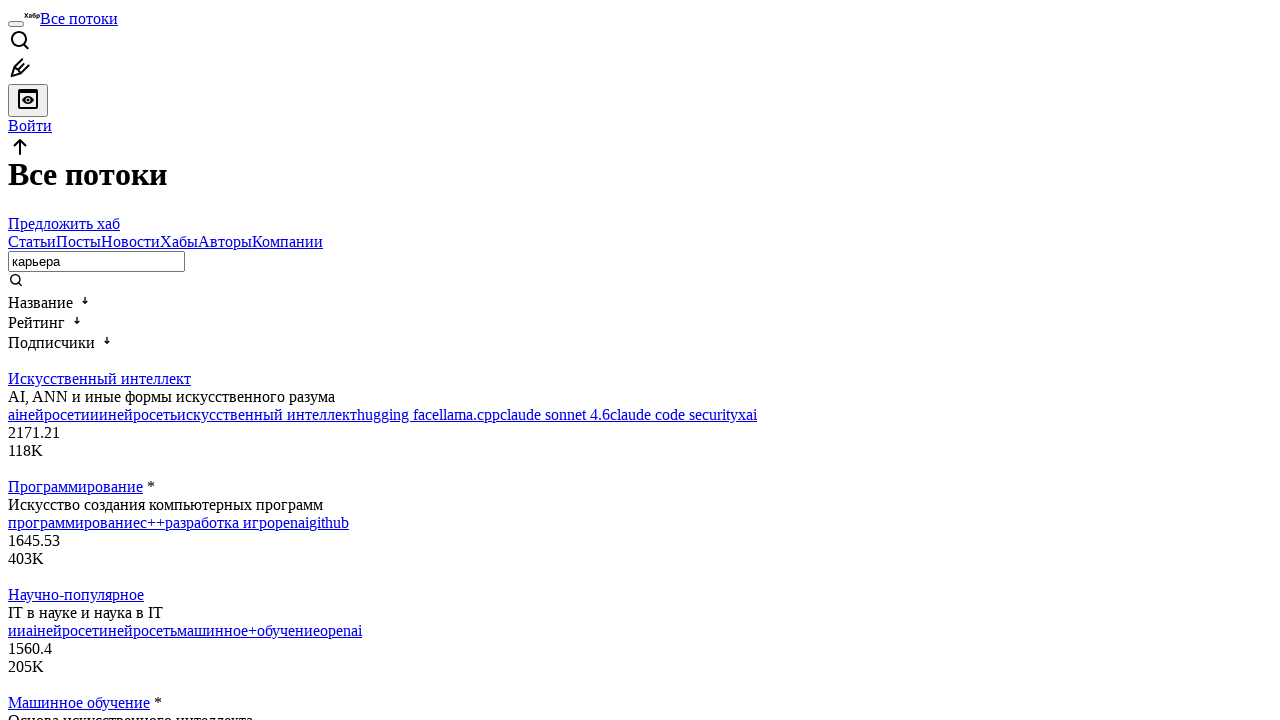

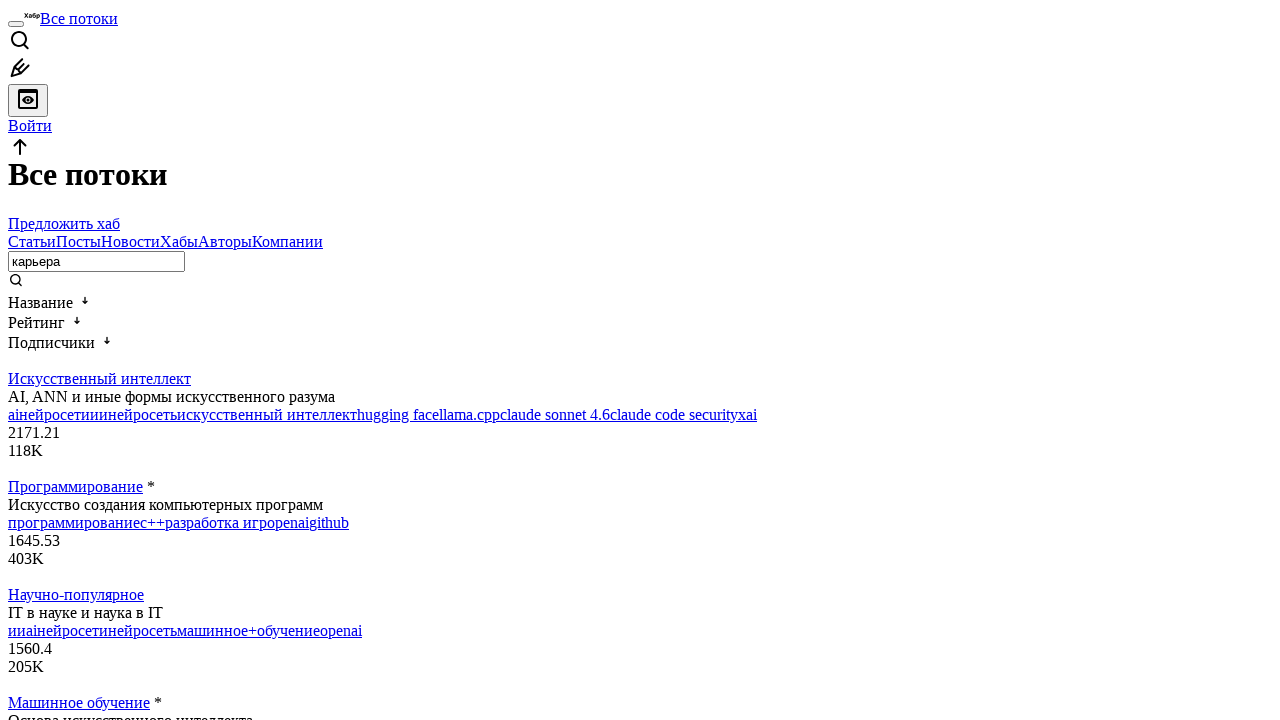